Tests drag and drop functionality by dragging element A to element B on a demo page

Starting URL: https://the-internet.herokuapp.com/drag_and_drop

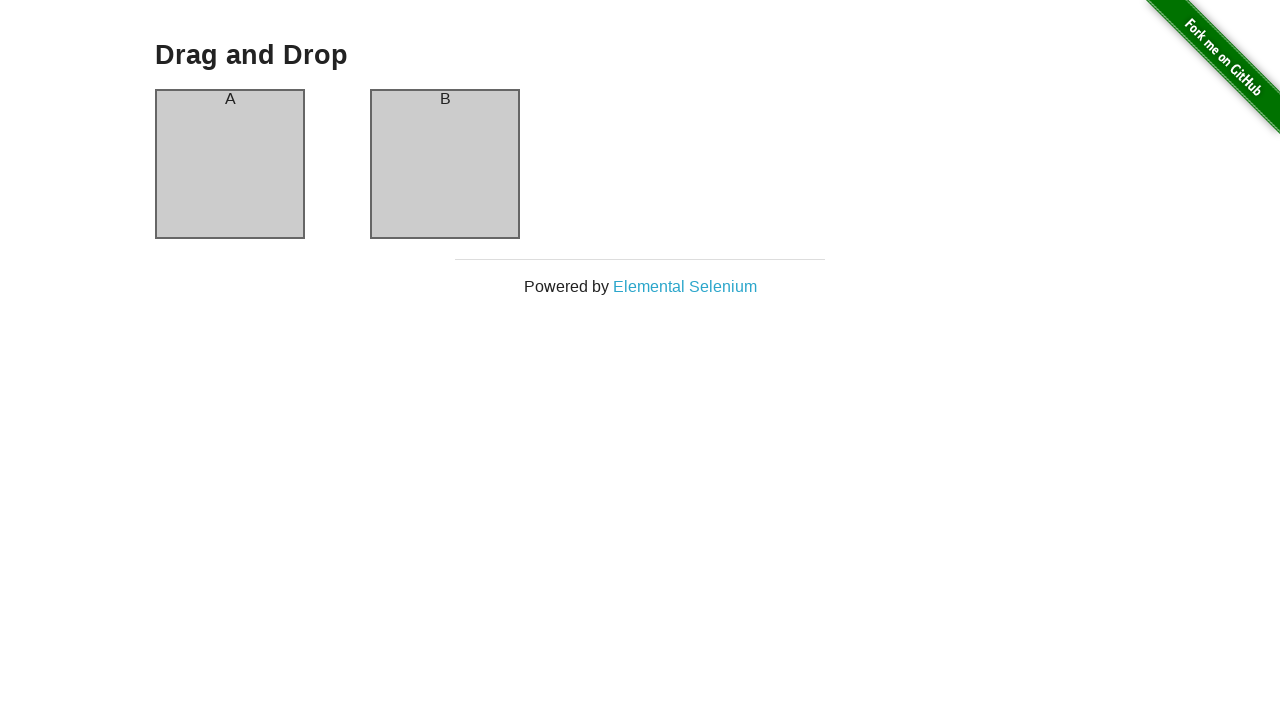

Waited for element A (column-a) to be visible
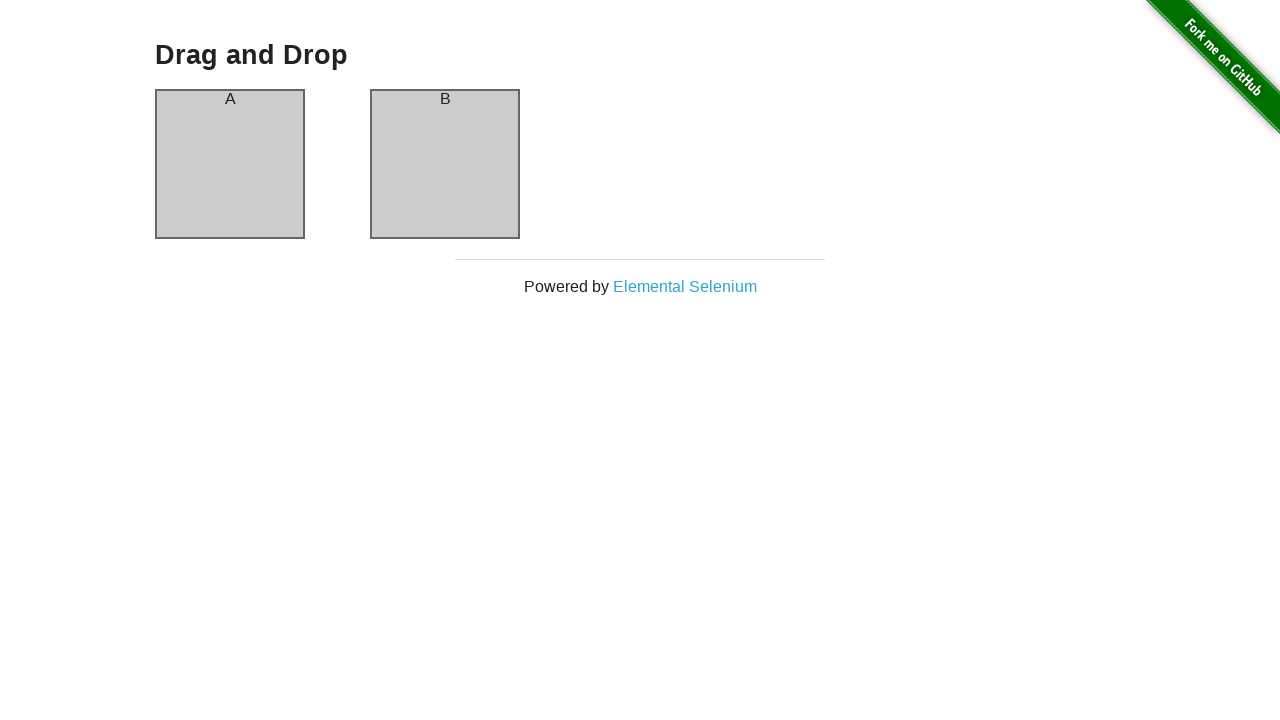

Waited for element B (column-b) to be visible
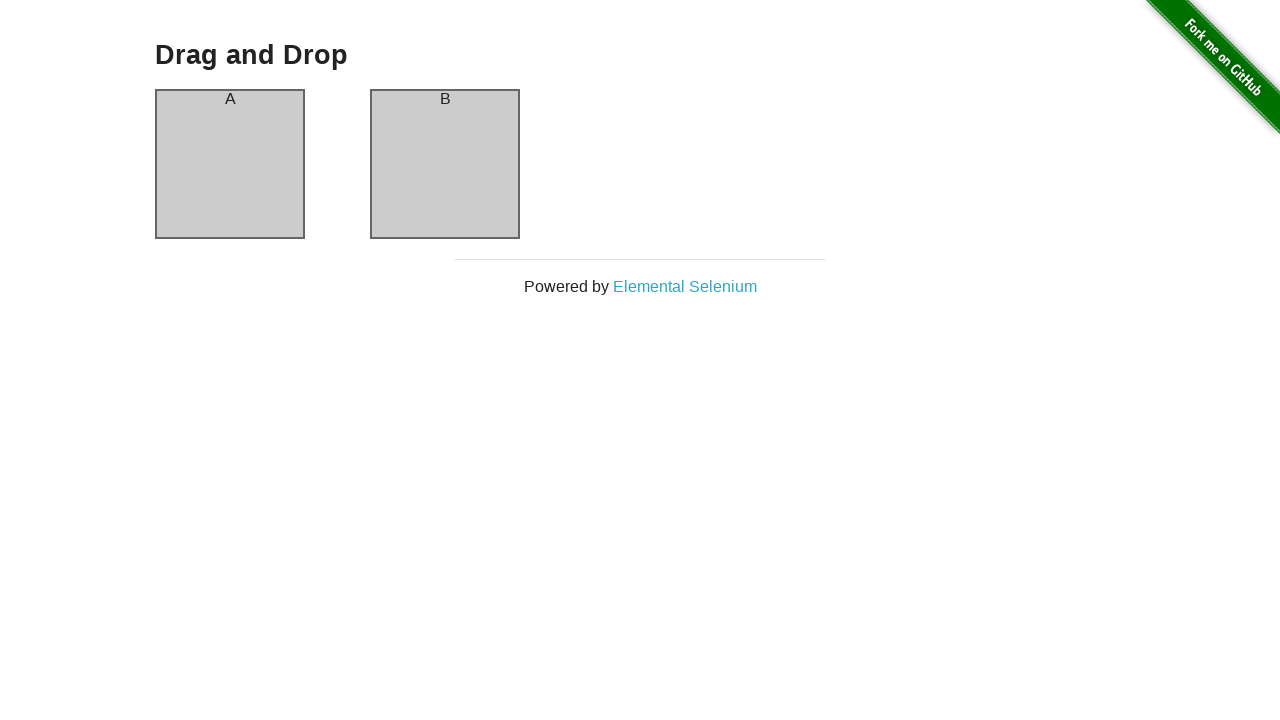

Dragged element A onto element B at (445, 164)
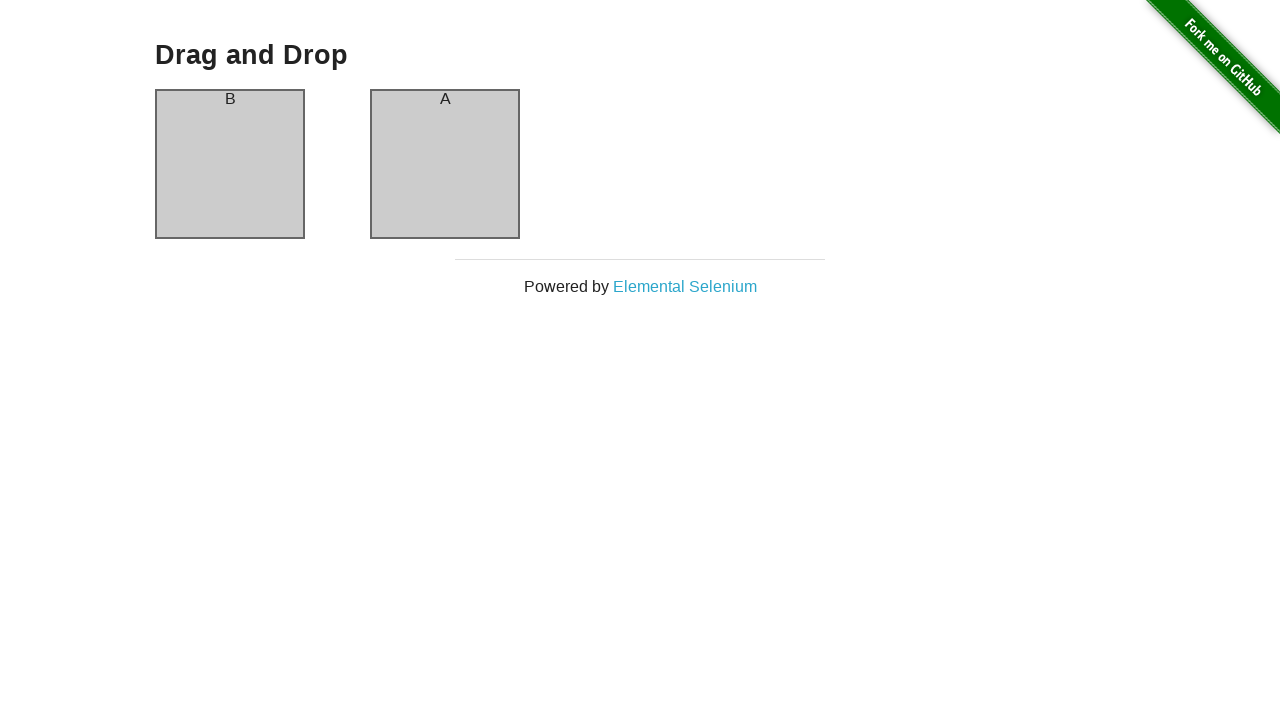

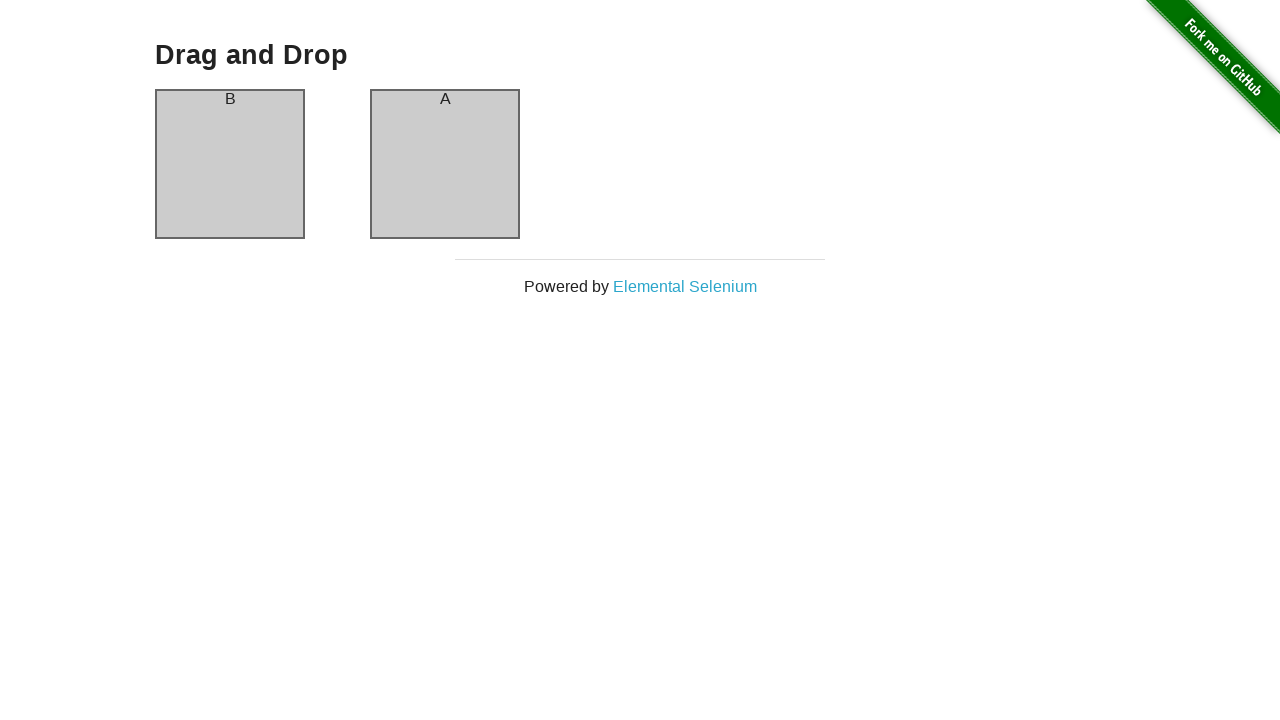